Tests checkbox functionality by verifying default states, clicking to toggle both checkboxes, and confirming the state changes.

Starting URL: https://practice.cydeo.com/checkboxes

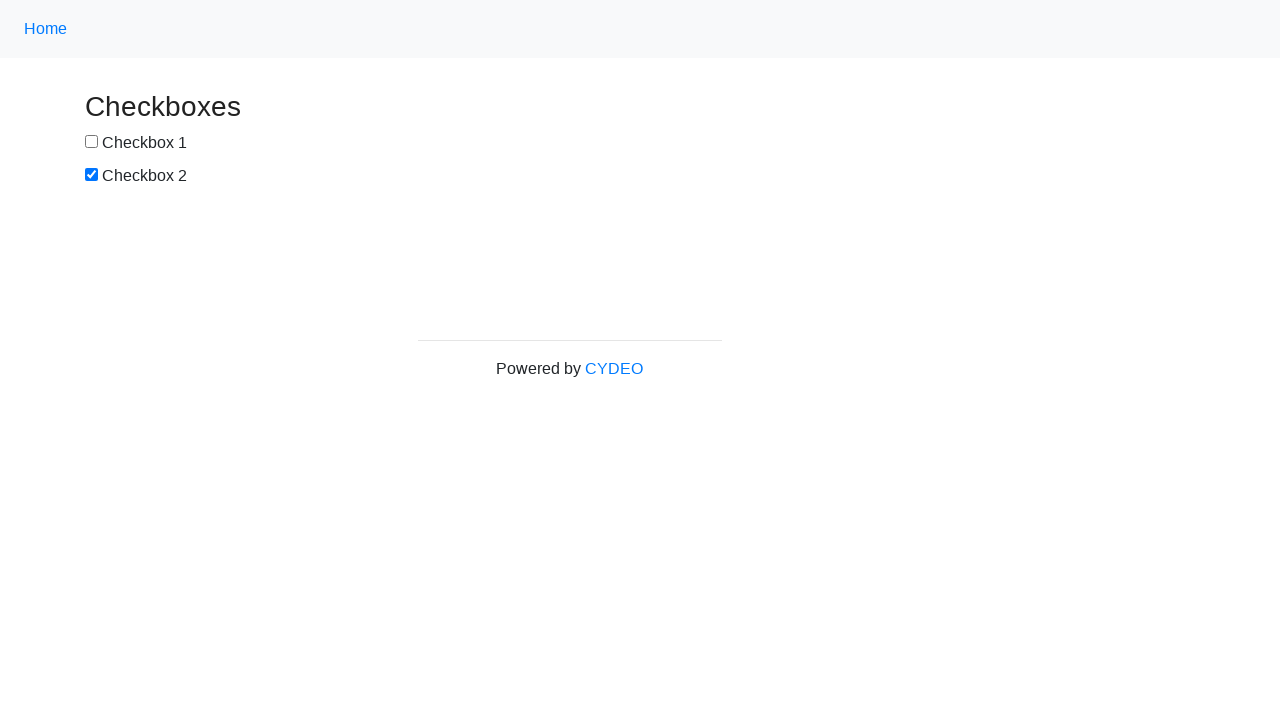

Located checkbox1 element
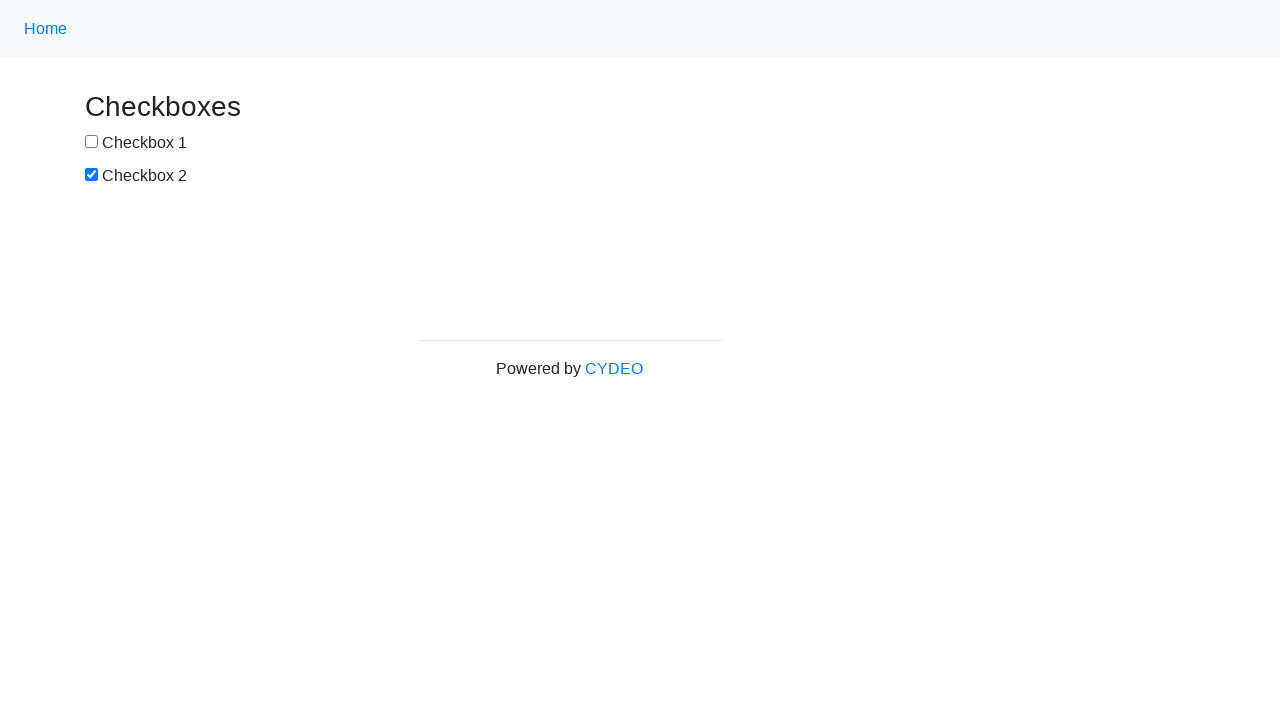

Located checkbox2 element
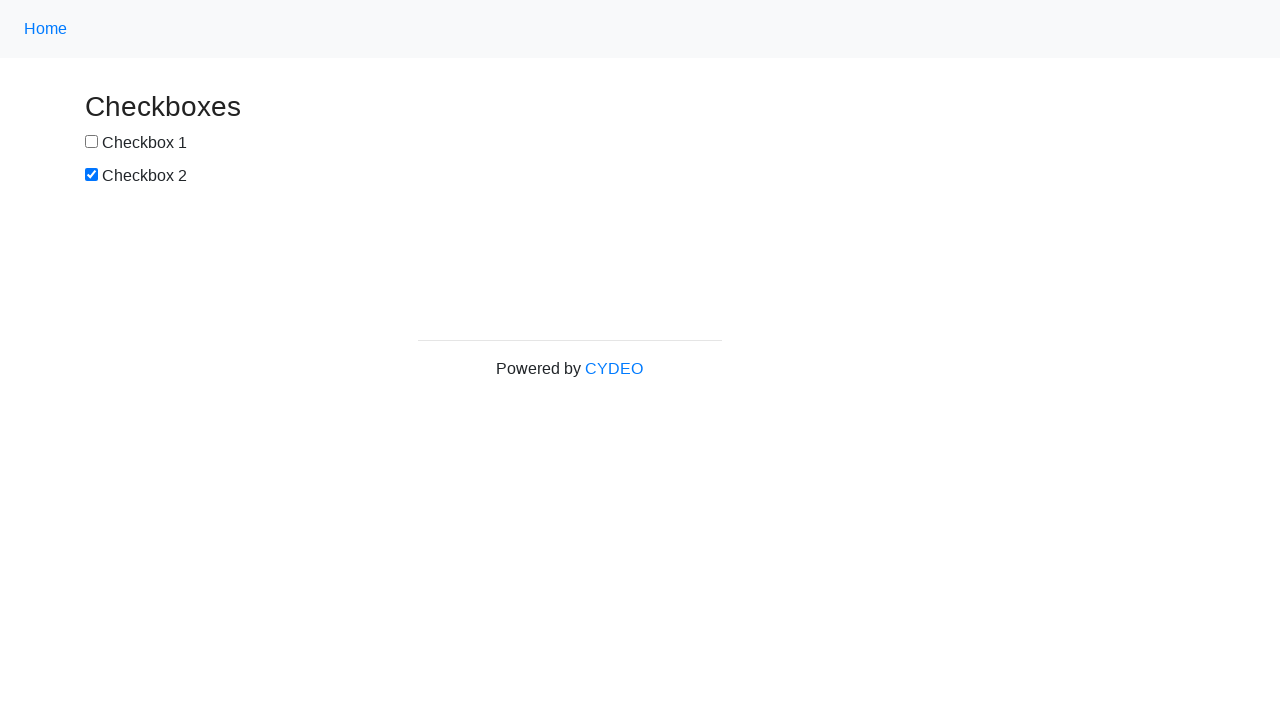

Verified checkbox1 is not selected by default
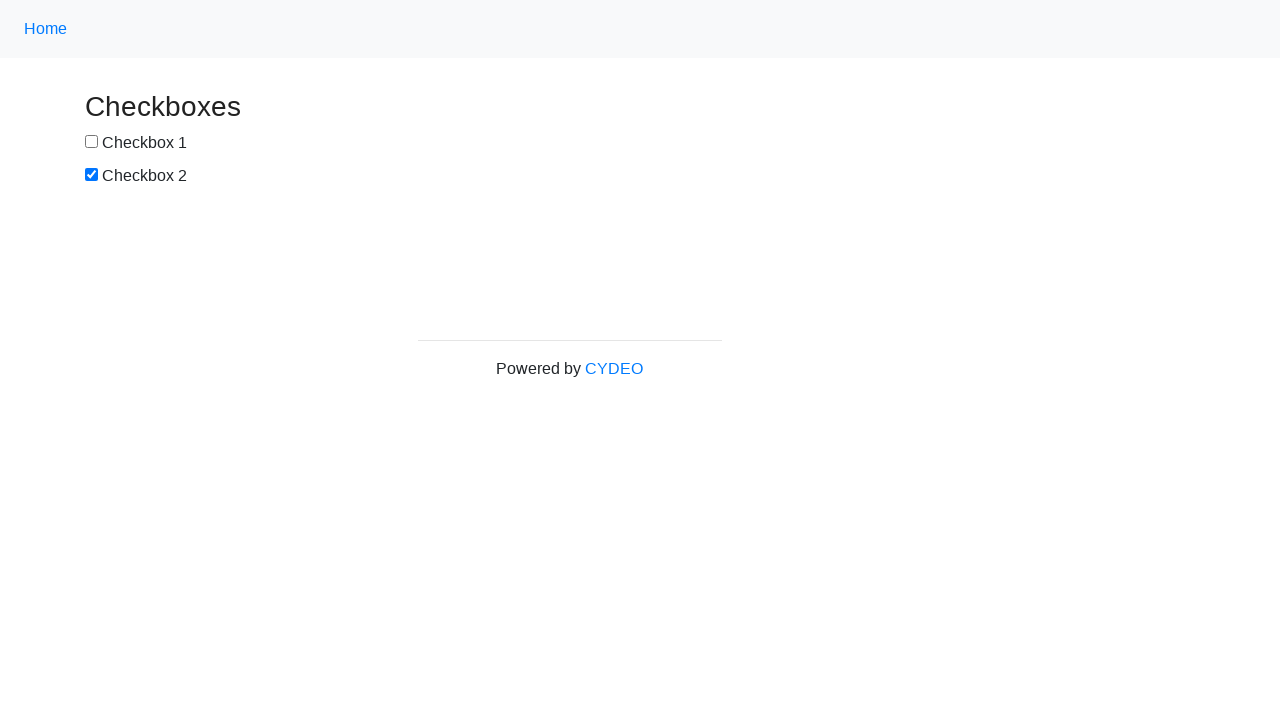

Verified checkbox2 is selected by default
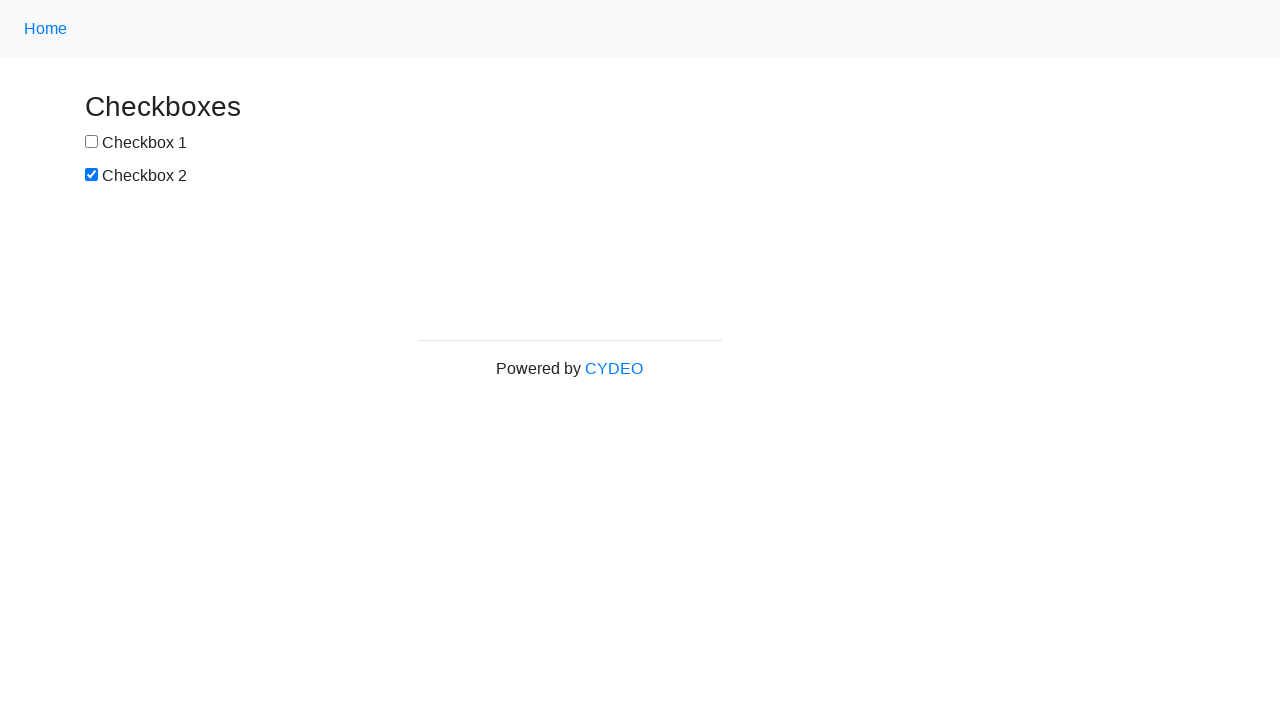

Clicked checkbox1 to select it at (92, 142) on input[name='checkbox1']
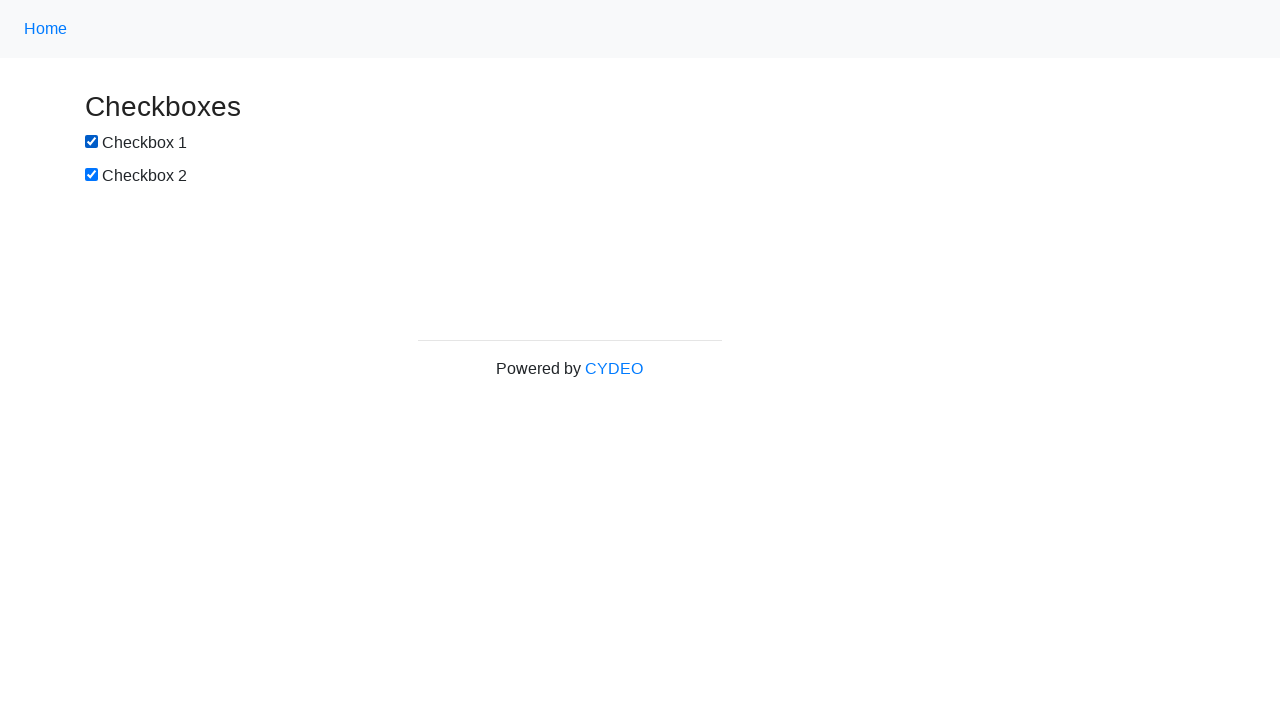

Clicked checkbox2 to deselect it at (92, 175) on input[name='checkbox2']
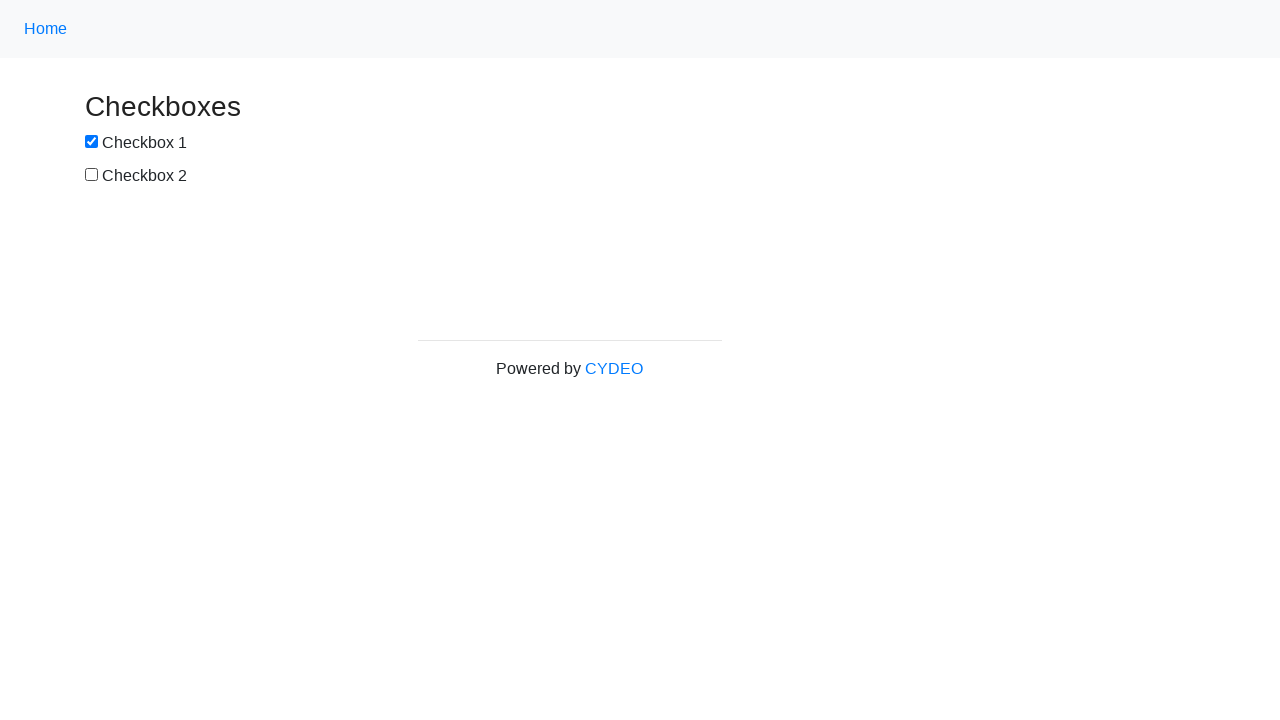

Verified checkbox1 is now selected after clicking
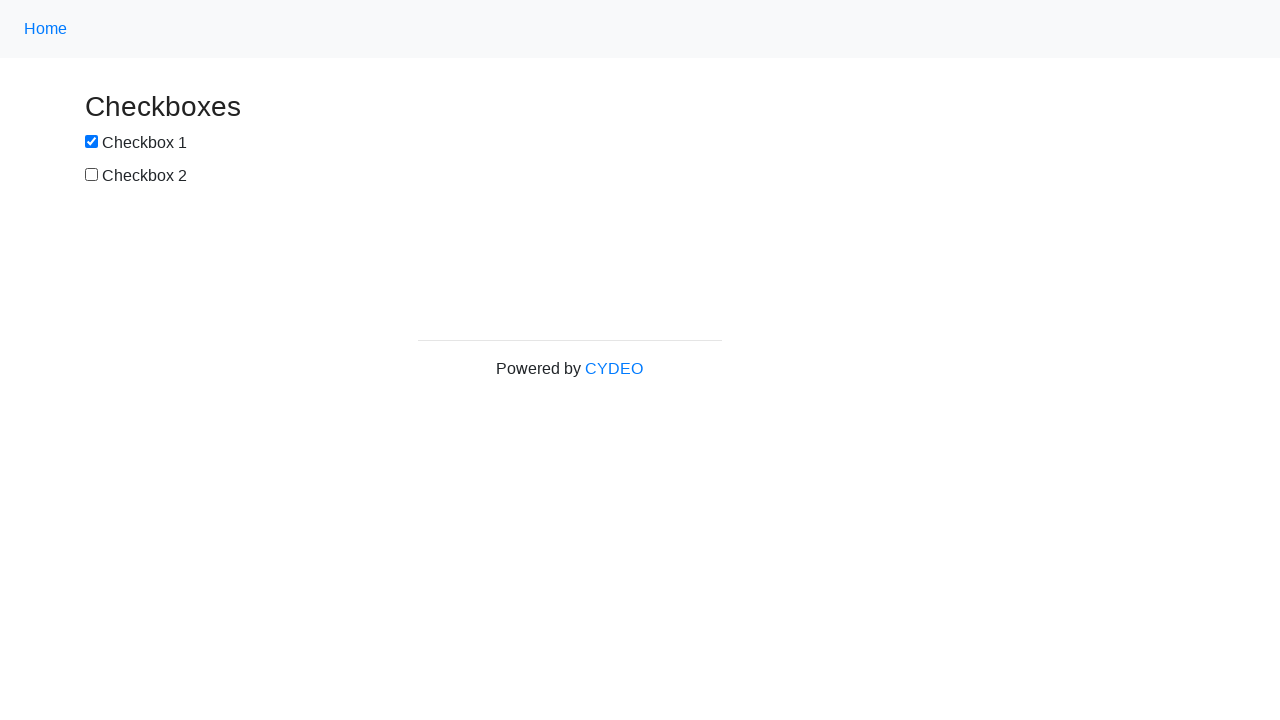

Verified checkbox2 is now not selected after clicking
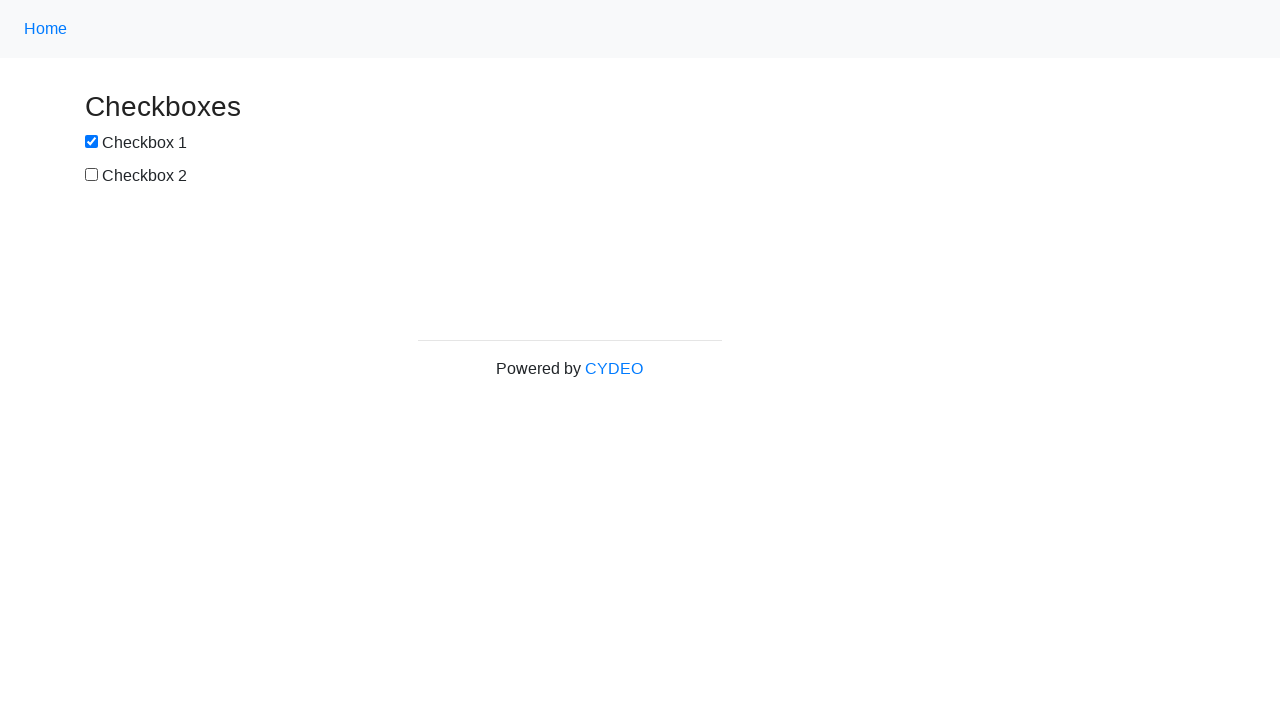

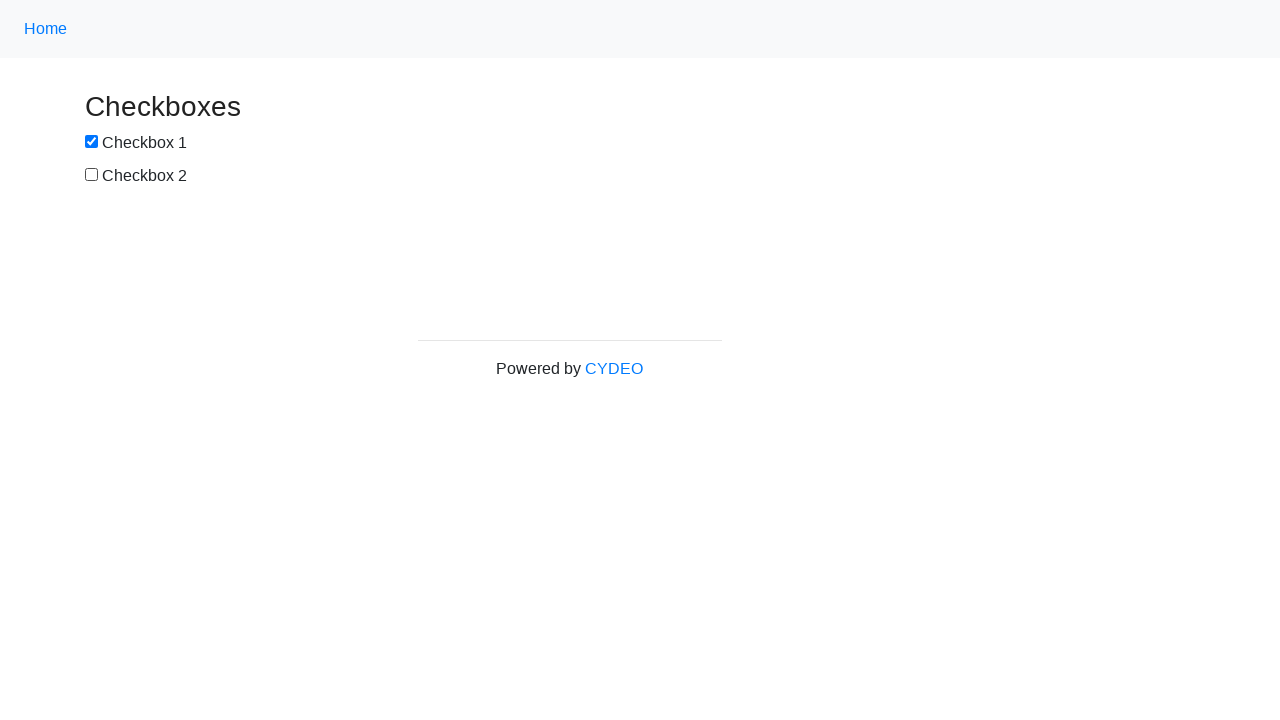